Tests that clicking the Resources button in the navbar shows the resources section with w3schools link.

Starting URL: http://uitestingplayground.com/textinput

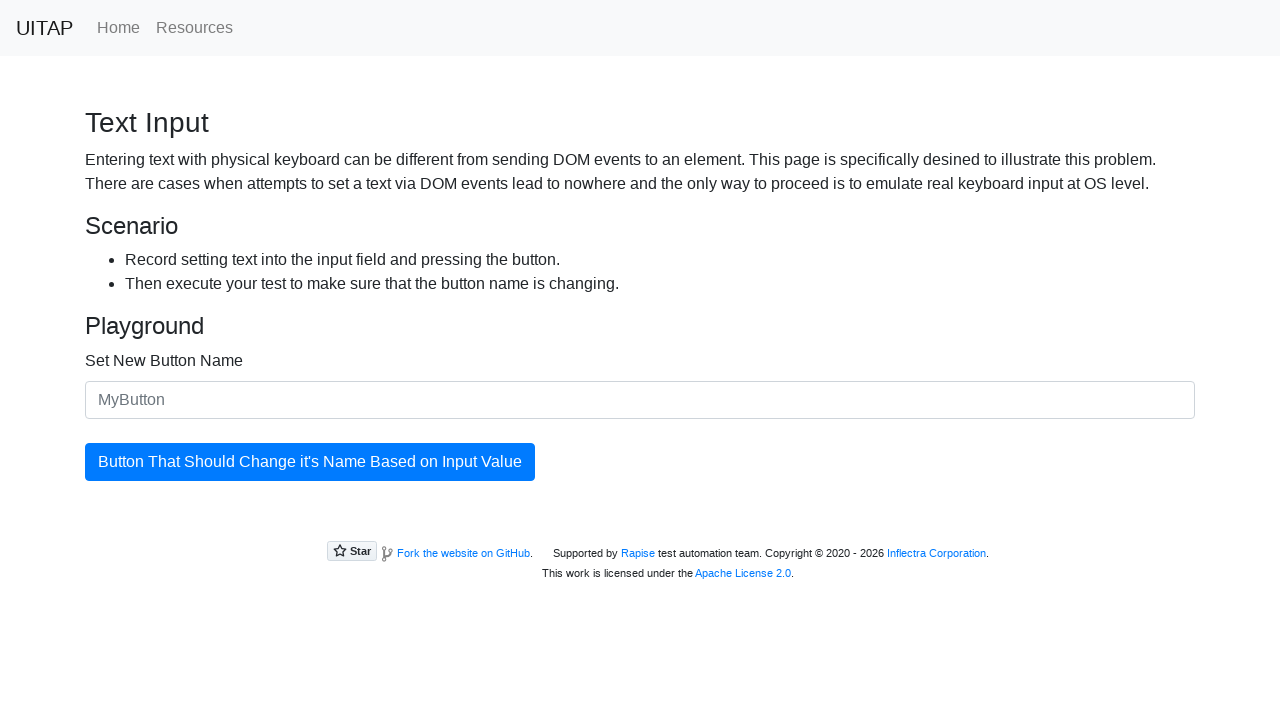

Clicked Resources button in navbar at (194, 28) on a[href='/resources']
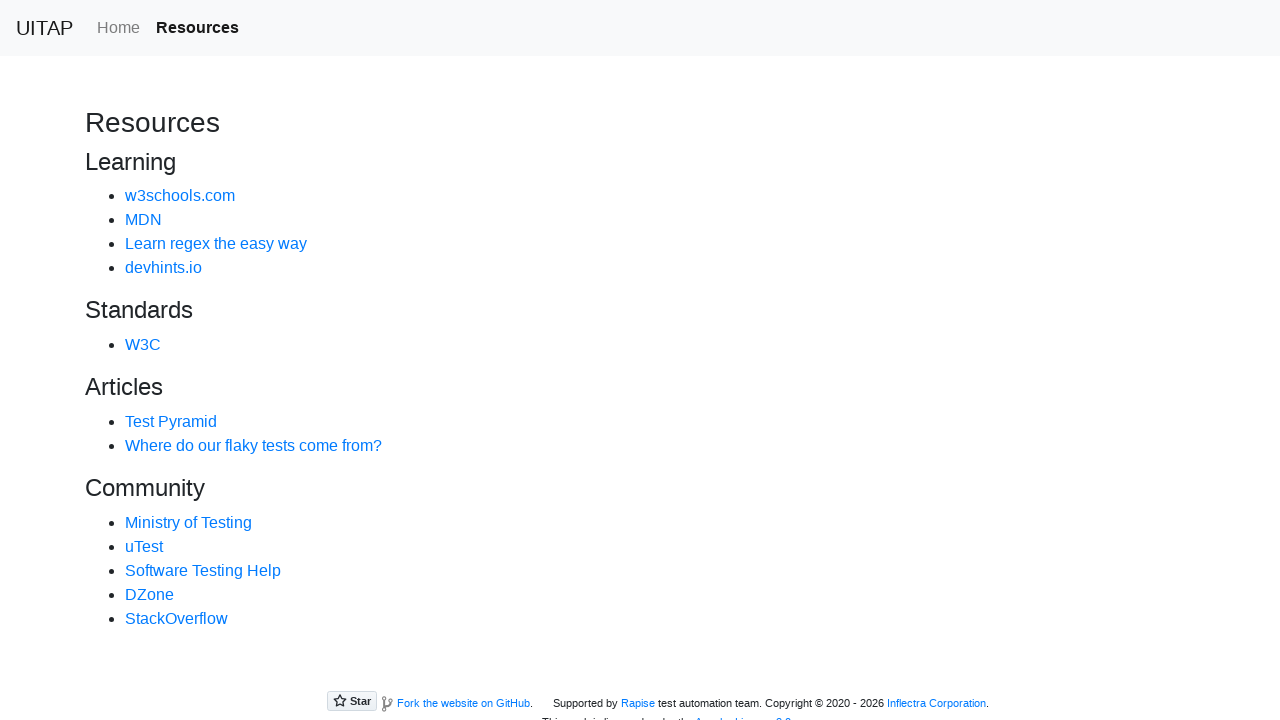

Resources section loaded with w3schools link visible
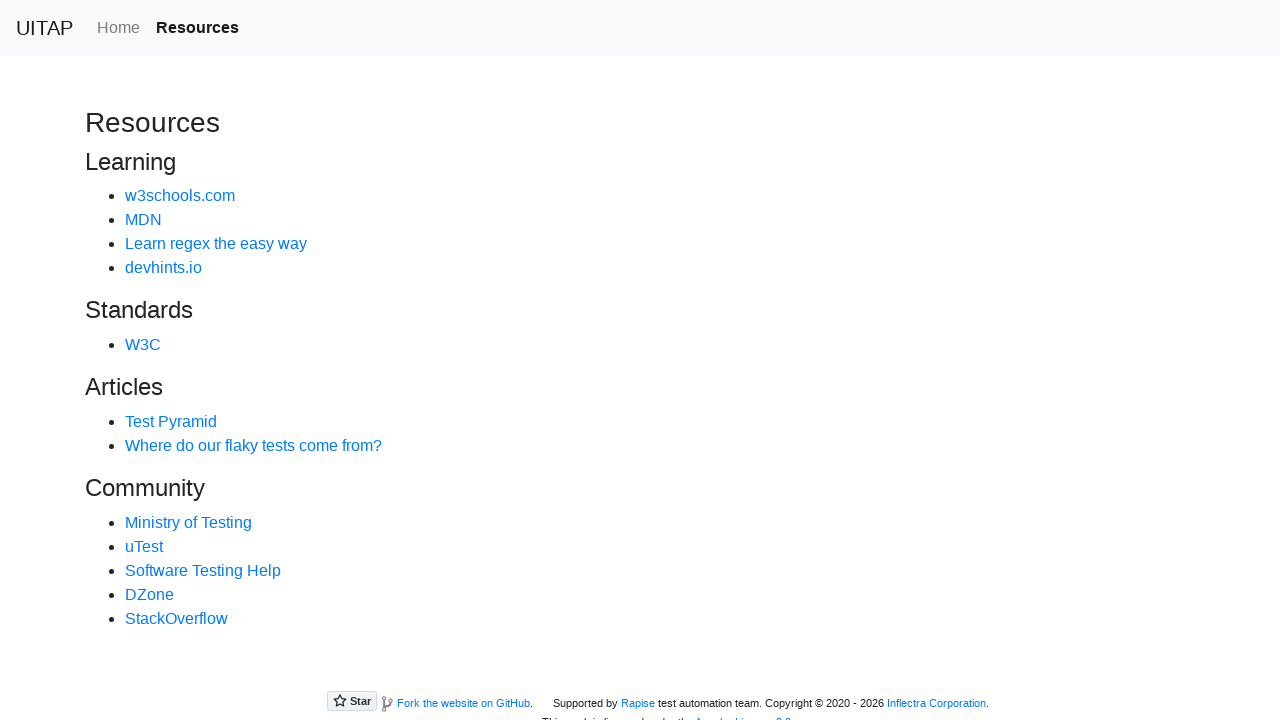

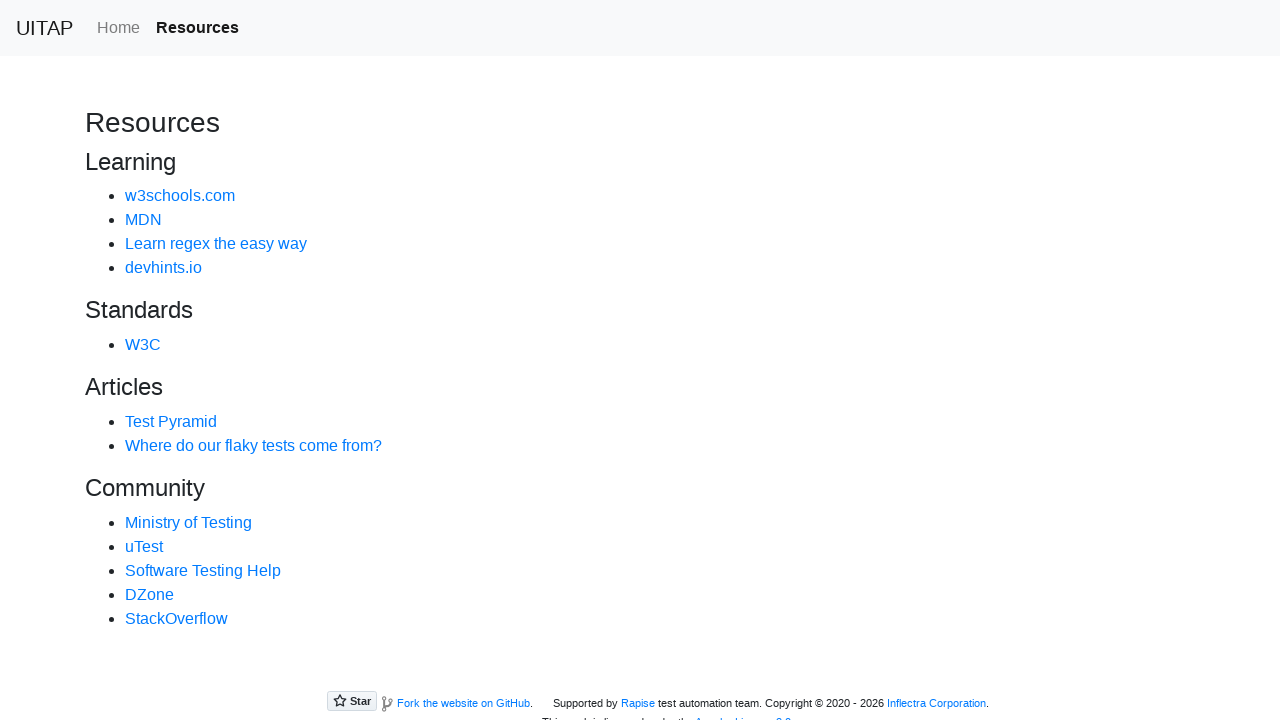